Tests scroll functionality by scrolling to a dynamically selected line element (random between line5-line9), clicking it, and verifying the click was registered correctly.

Starting URL: https://www.selenium.dev/selenium/web/scroll.html

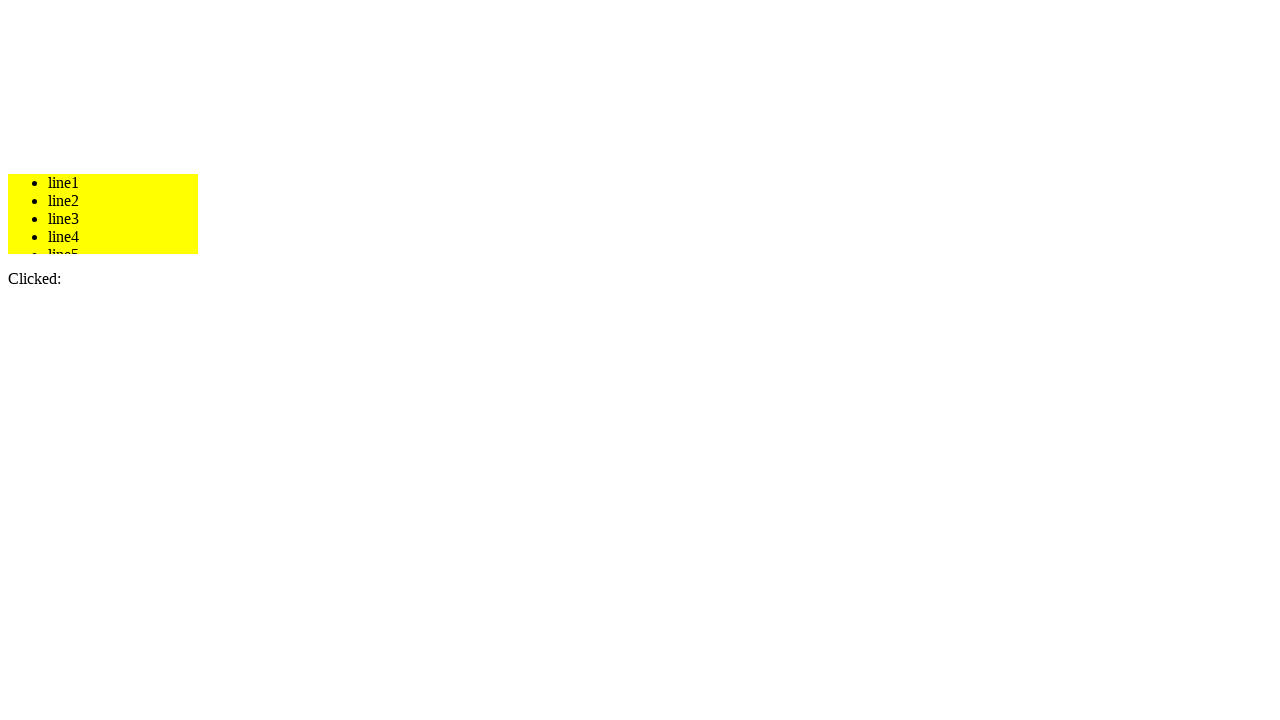

Generated random line ID: line9
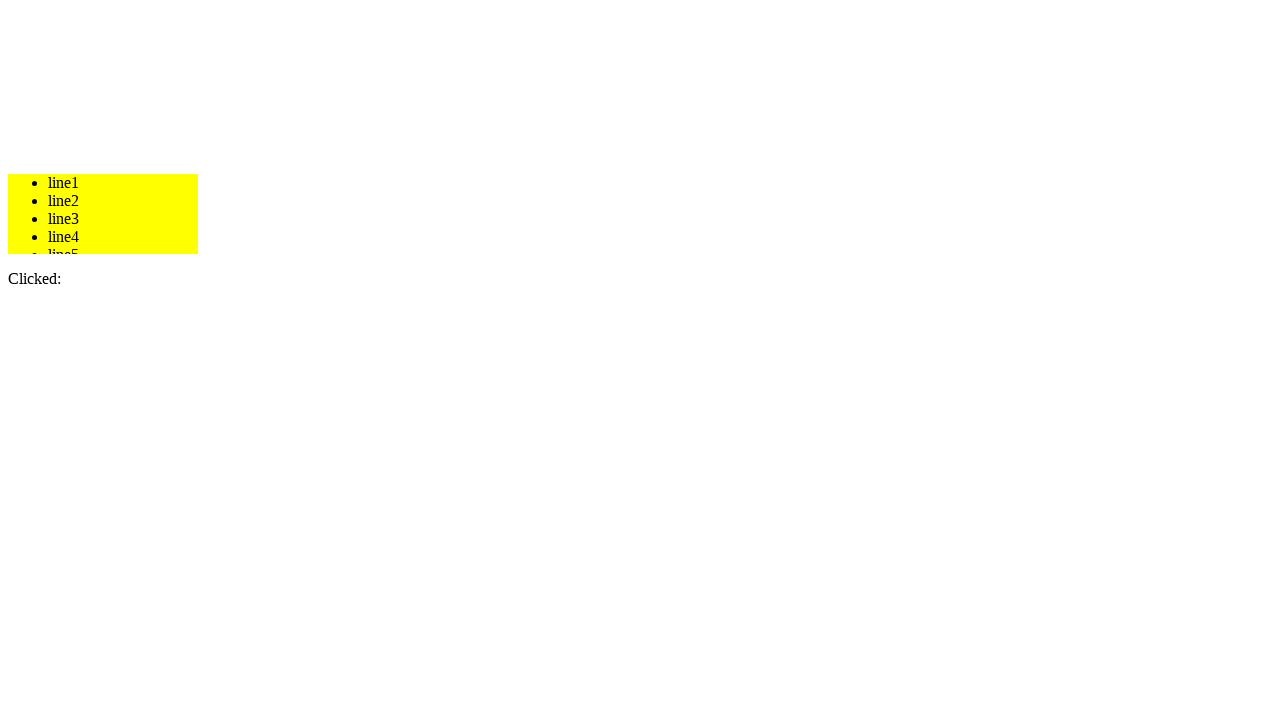

Located element with ID line9
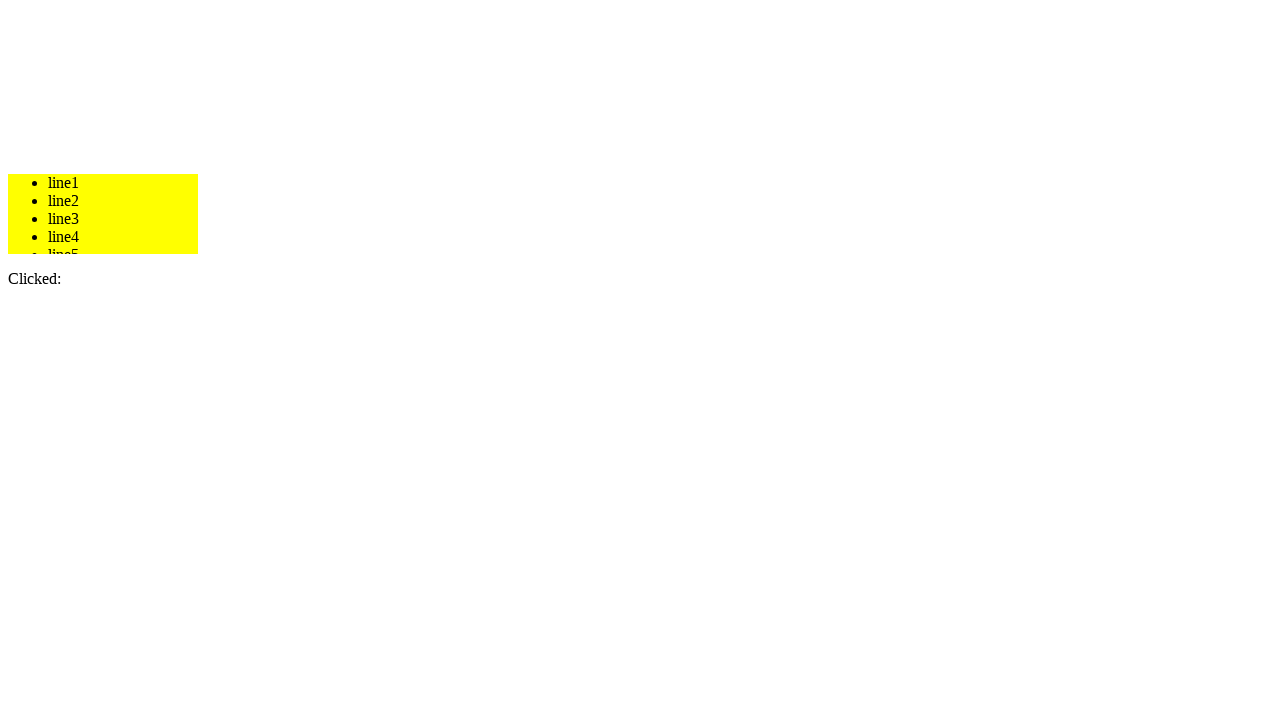

Scrolled element line9 into view
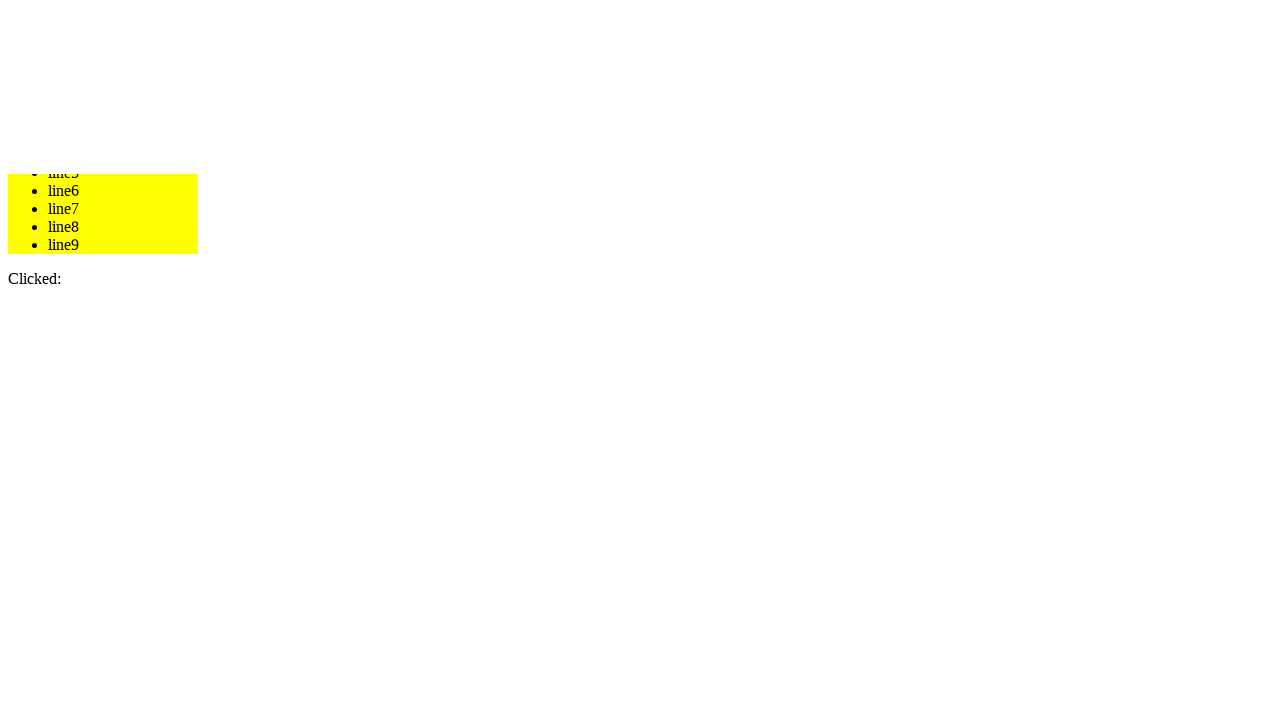

Clicked on element line9 at (123, 245) on #line9
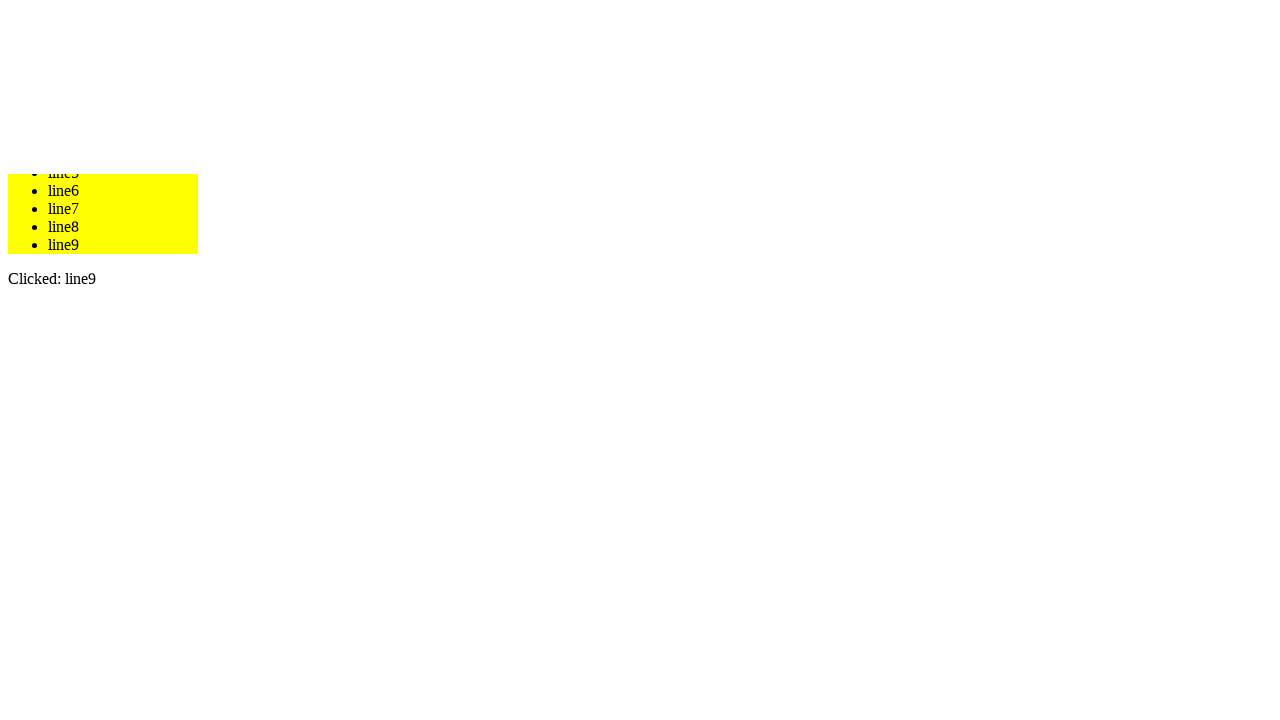

Retrieved clicked element text: line9
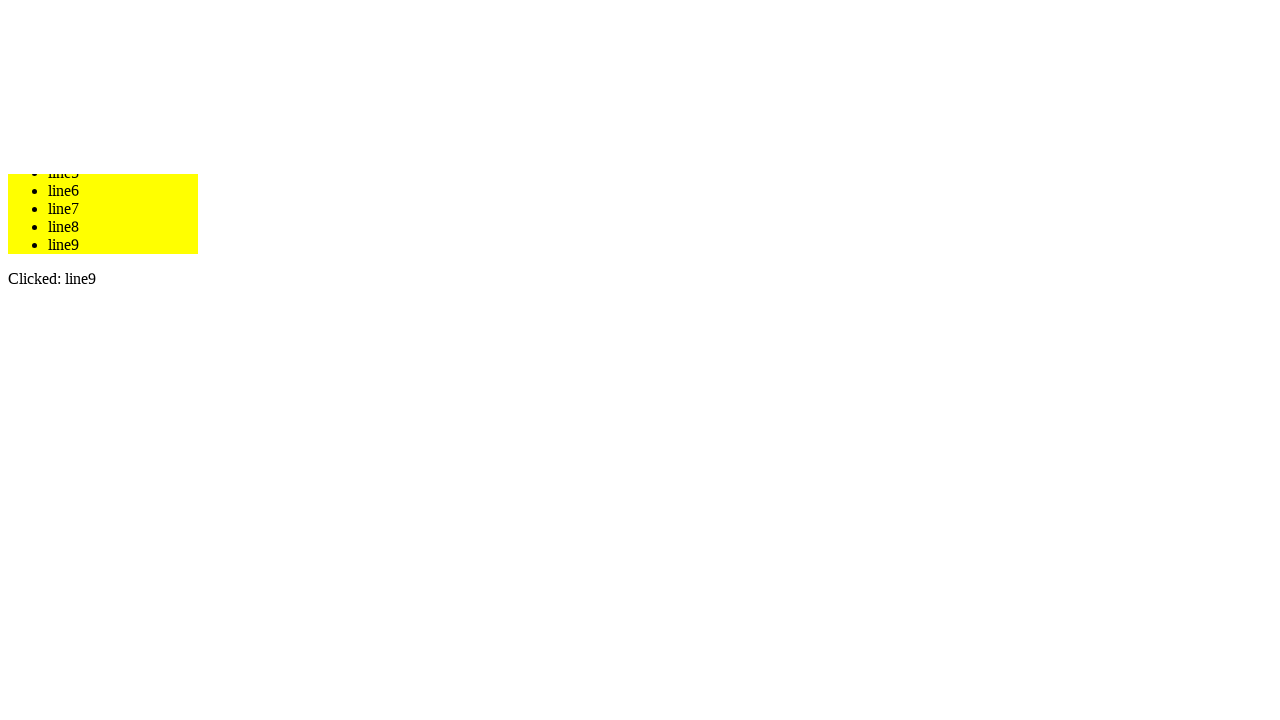

Verified click was registered correctly - text matches line9
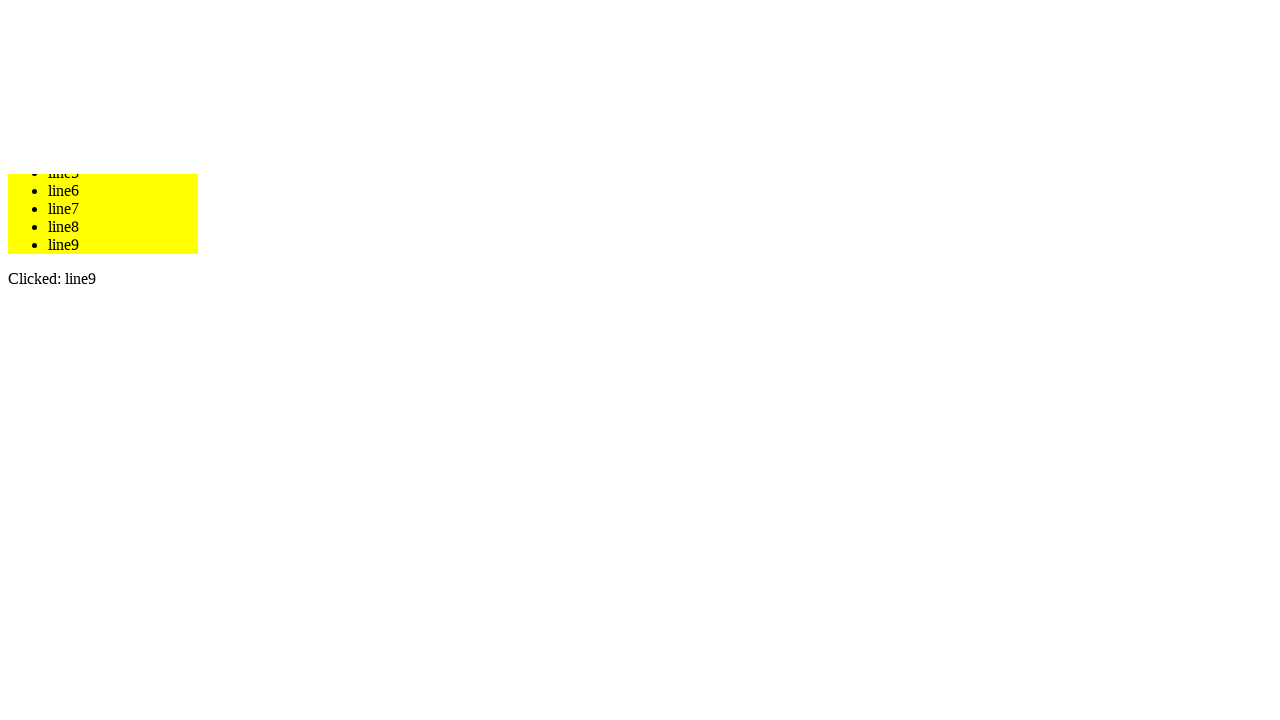

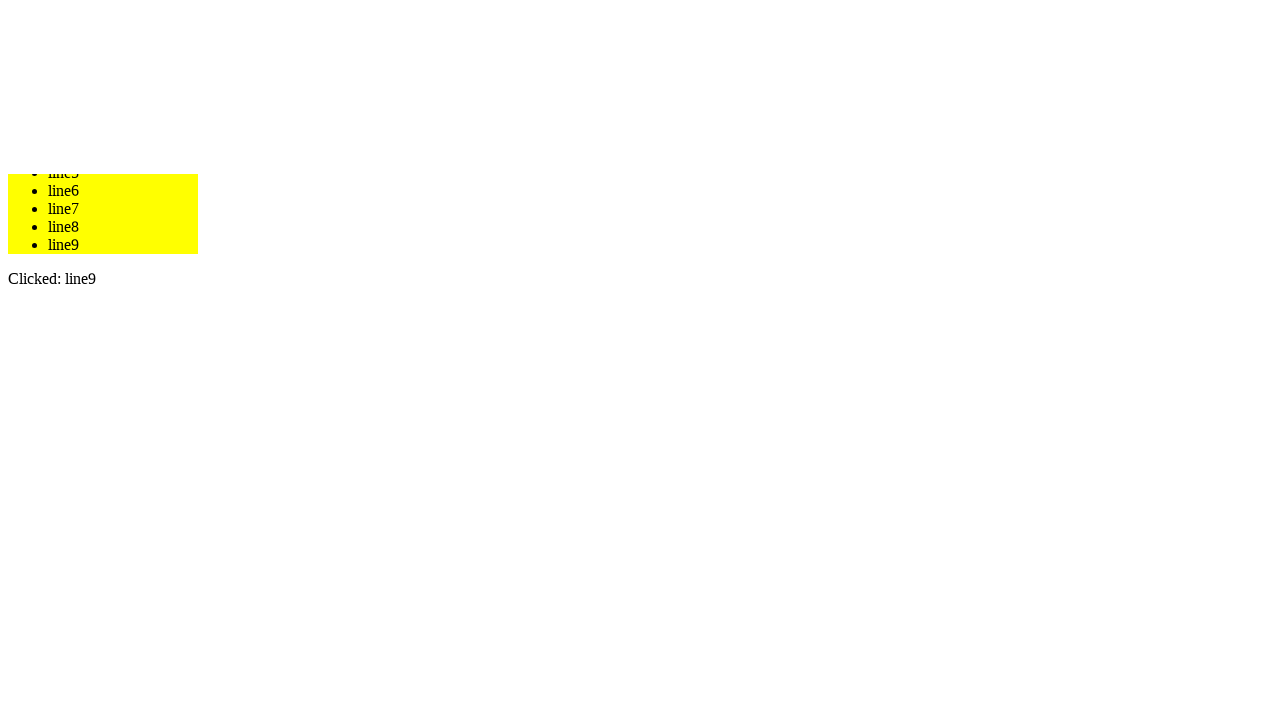